Navigates to an automation practice page, attempts to click a radio button, and scrolls the page

Starting URL: https://rahulshettyacademy.com/AutomationPractice/

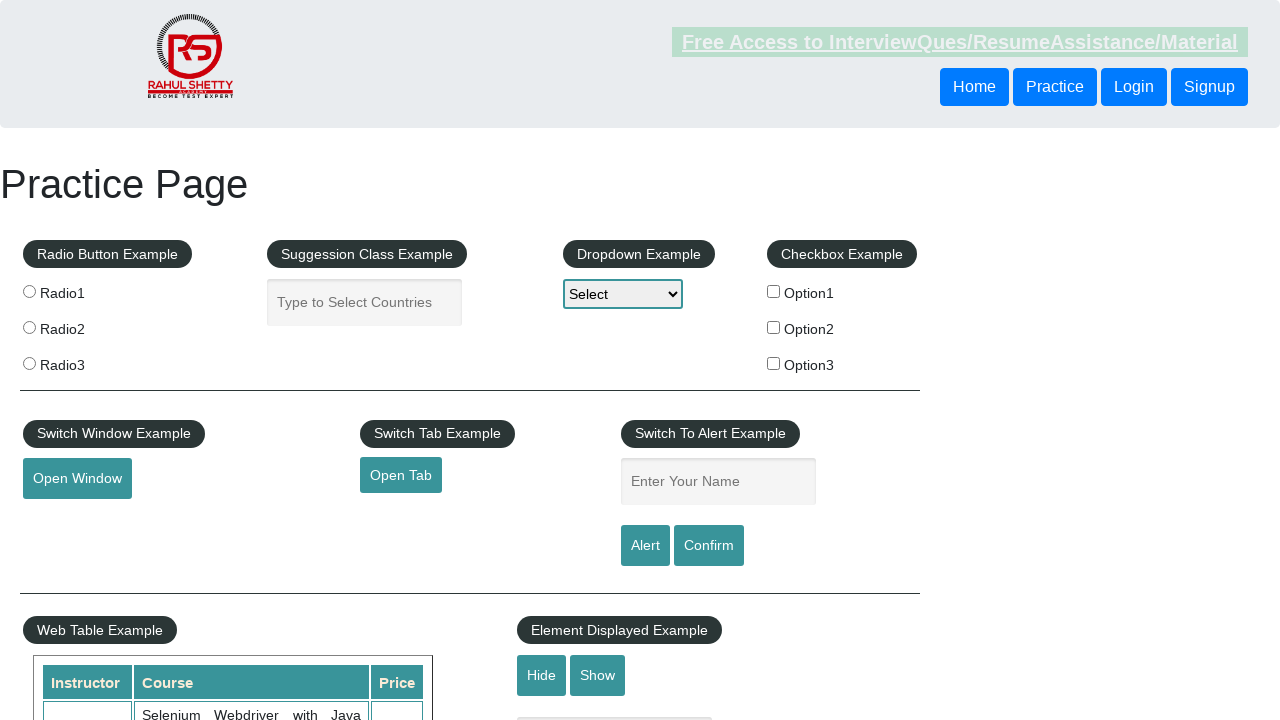

Navigated to automation practice page
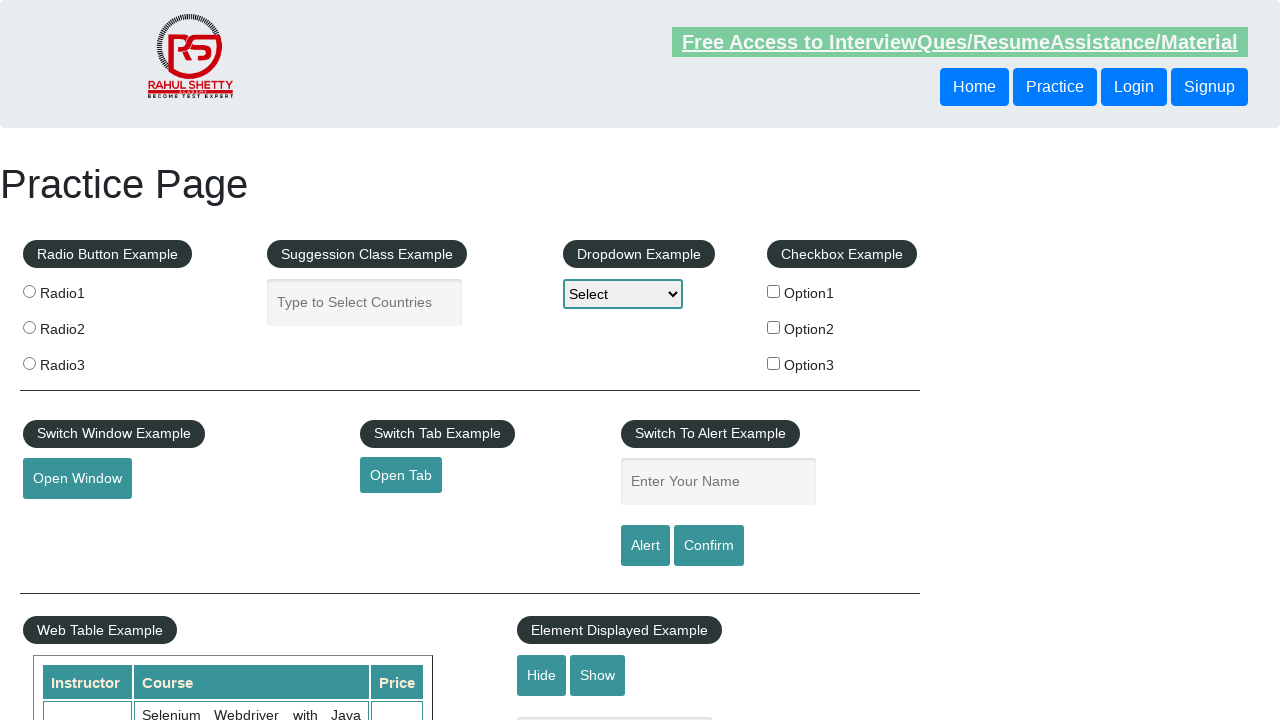

Located all radio buttons on the page
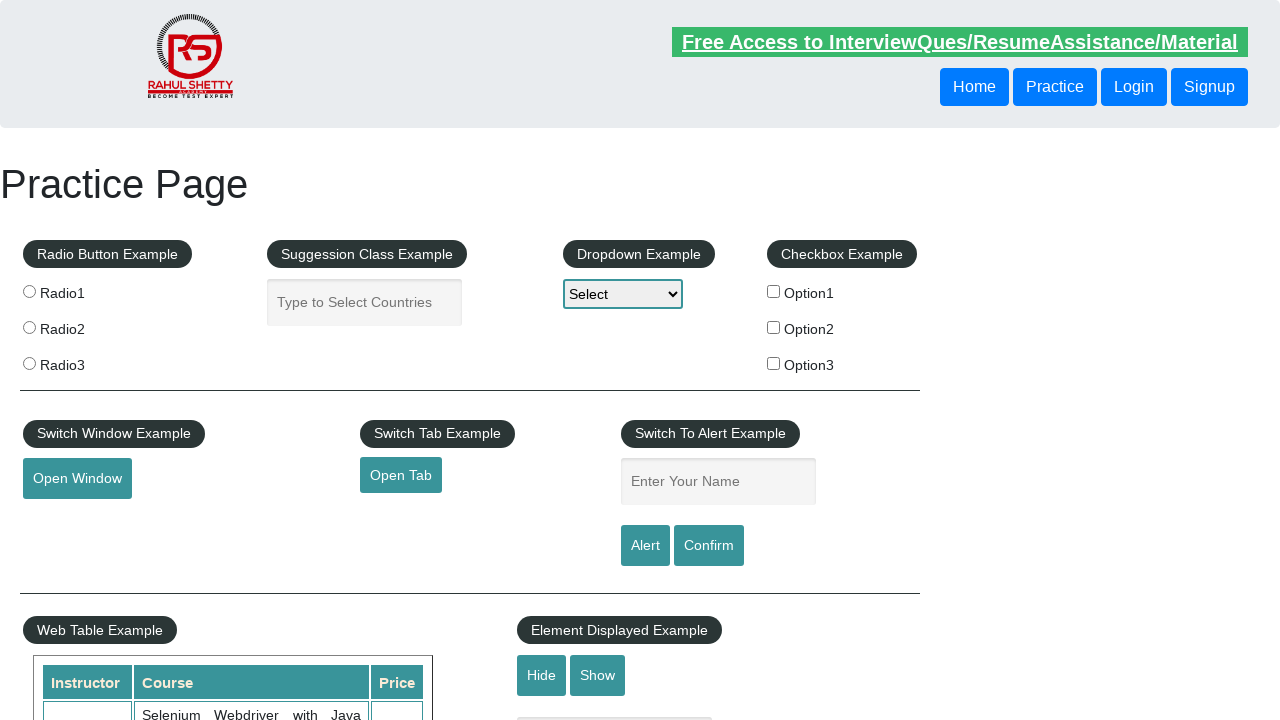

Clicked the first radio button at (29, 291) on xpath=//input[@name='radioButton'] >> nth=0
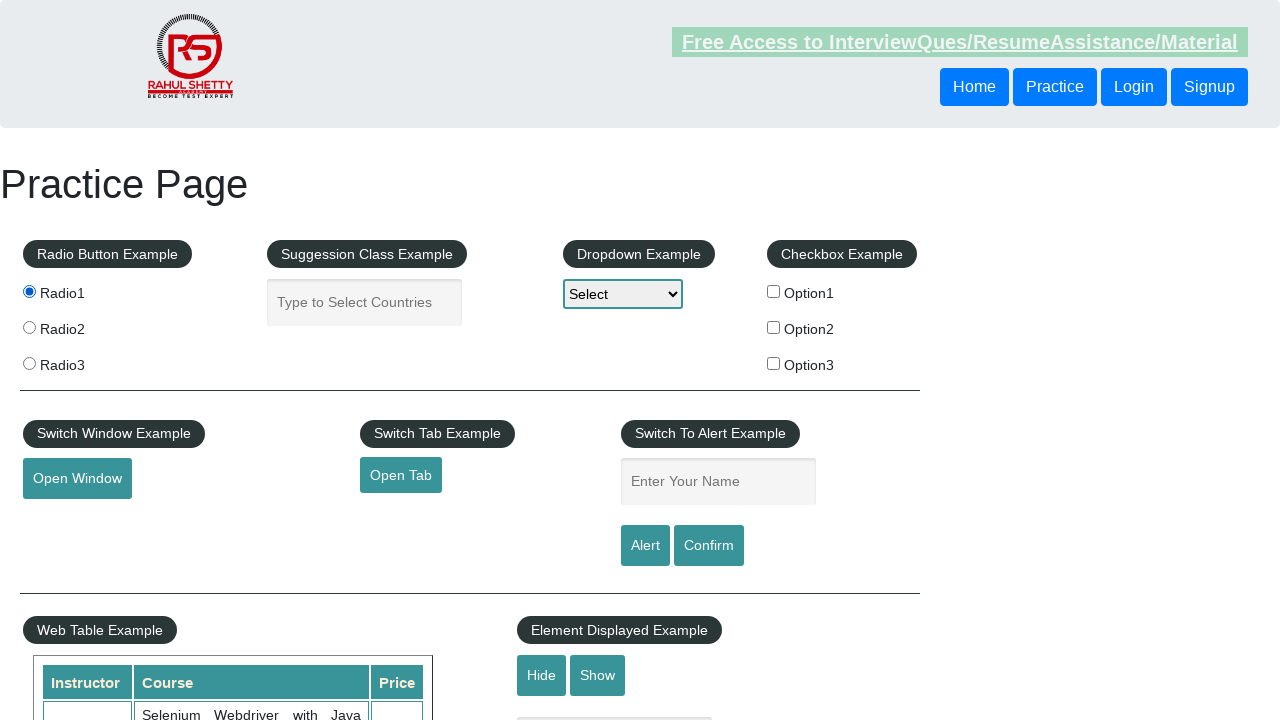

Scrolled page down 500 pixels
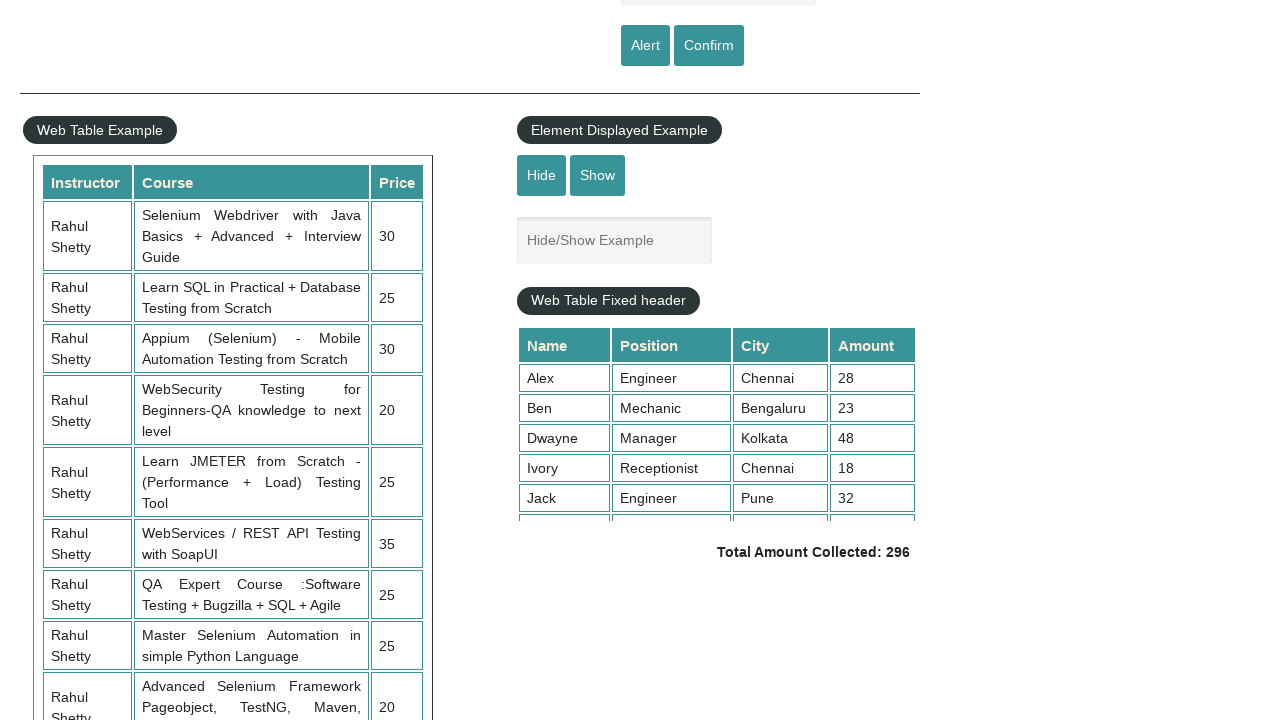

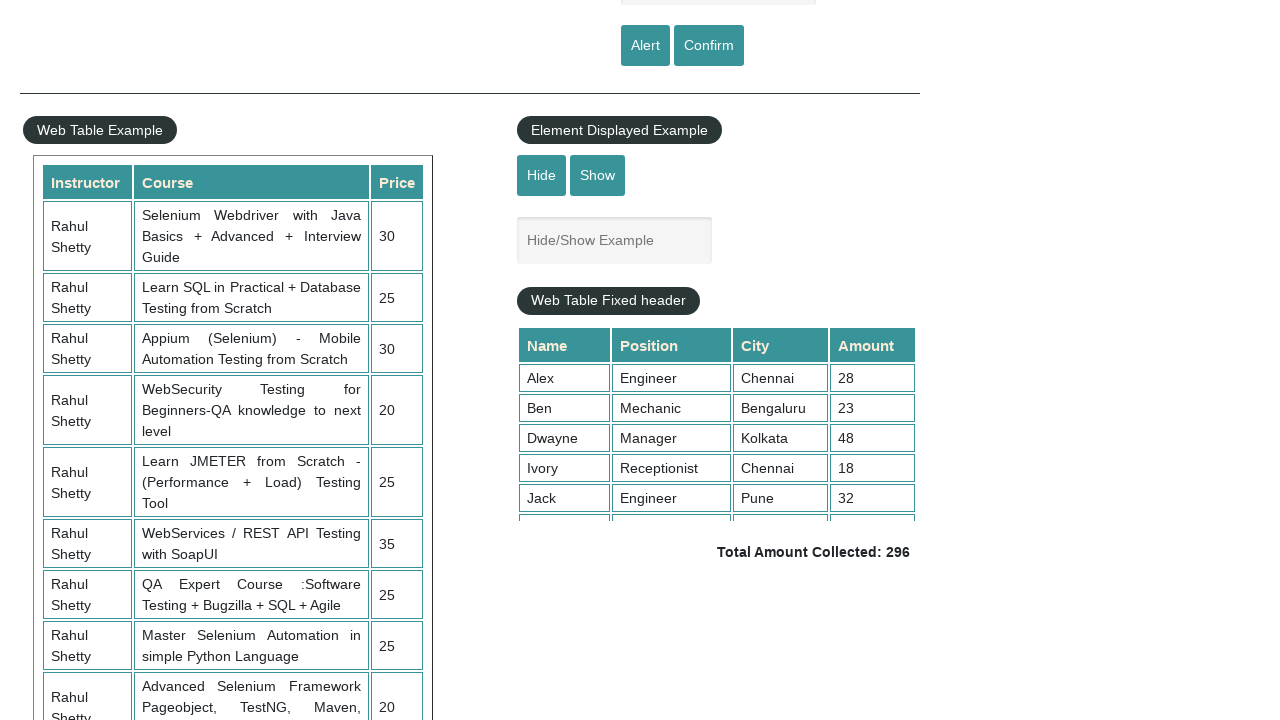